Fills out a registration form with user details including name, address, phone, SSN, username and password, then submits the form

Starting URL: https://parabank.parasoft.com/parabank/register.htm

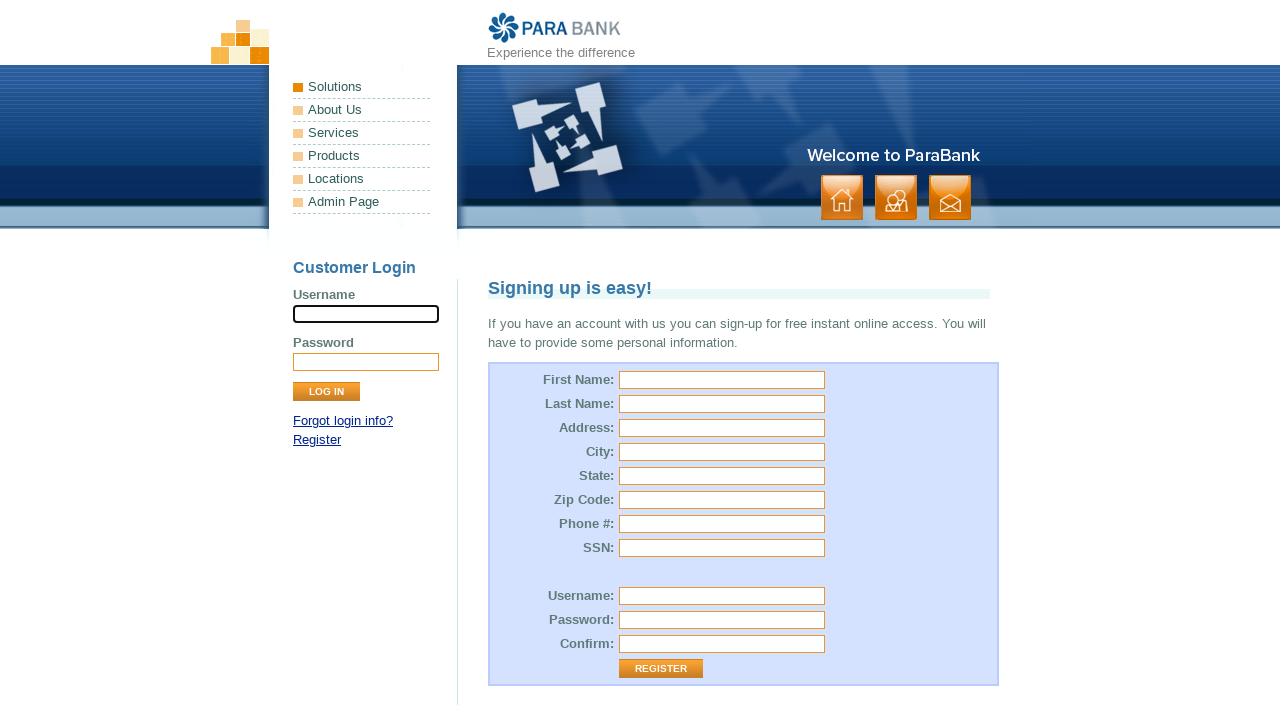

Filled first name field with 'Zaki' on #customer\.firstName
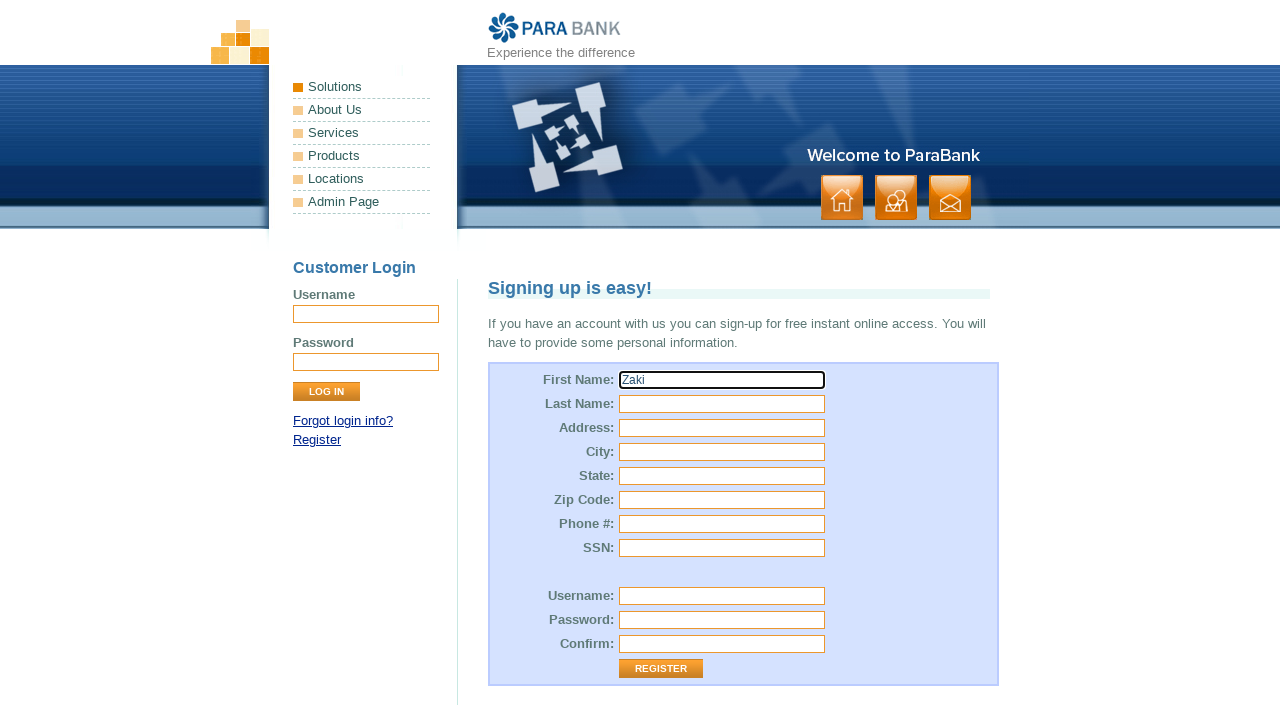

Filled last name field with 'Tabesh' on input[name='customer.lastName']
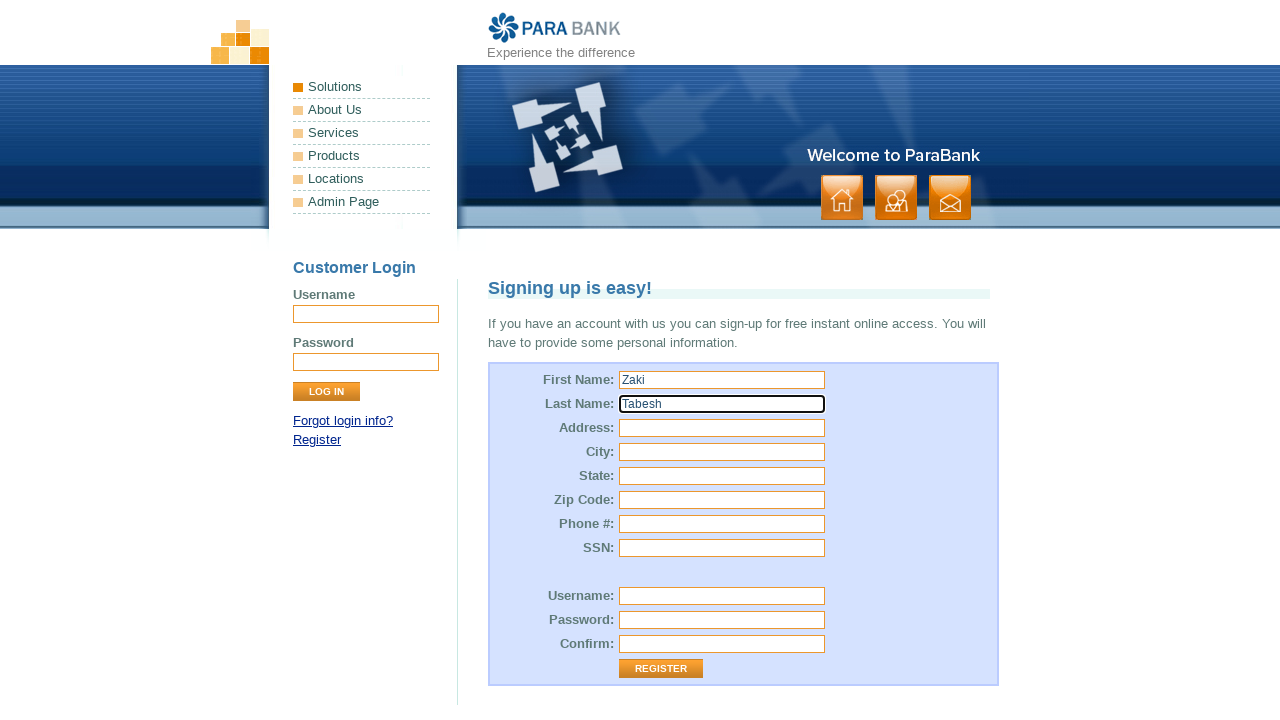

Filled address field with '12345 Tanterra Court' on input[name='customer.address.street']
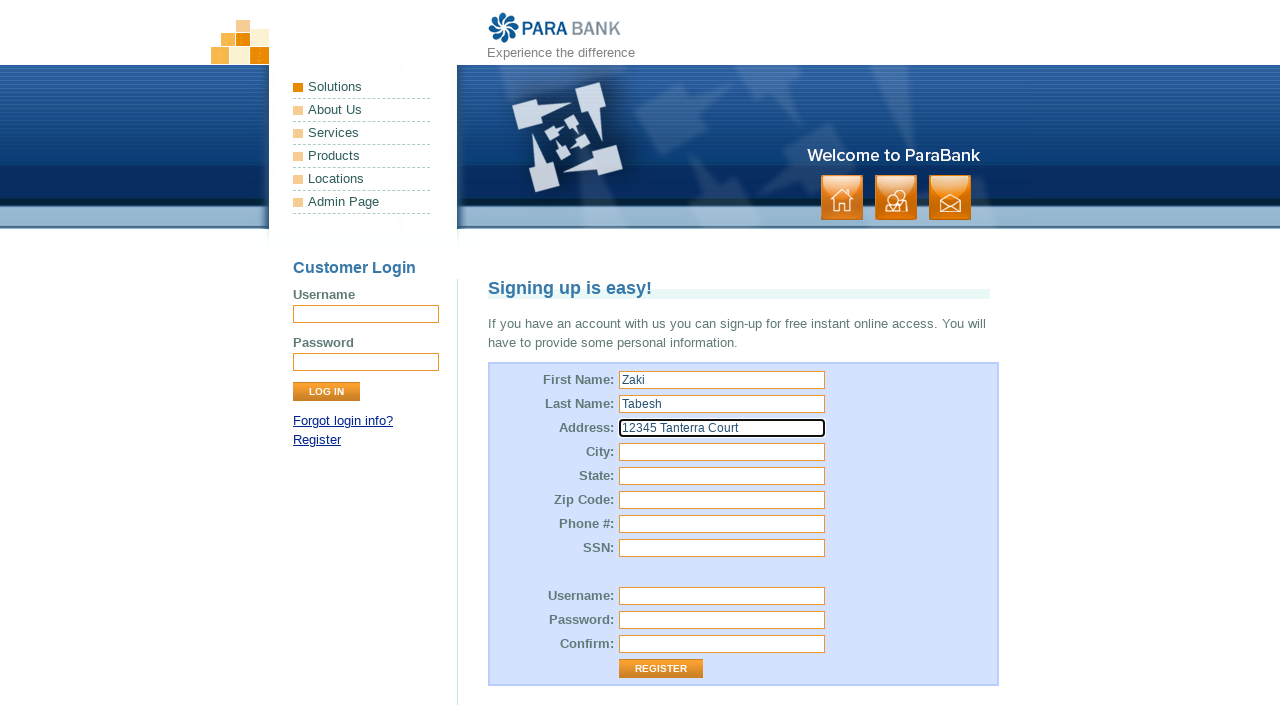

Filled city field with 'Woodbridge' on #customer\.address\.city
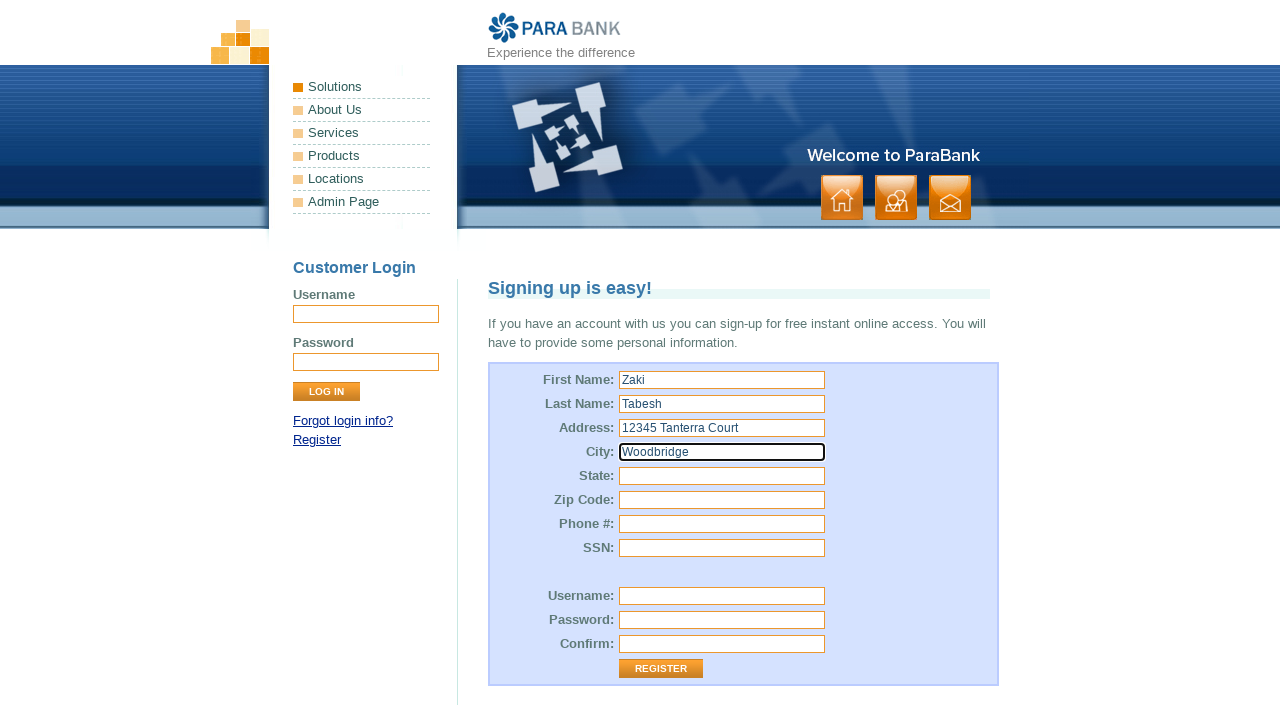

Filled state field with 'Virginia' on input[name='customer.address.state']
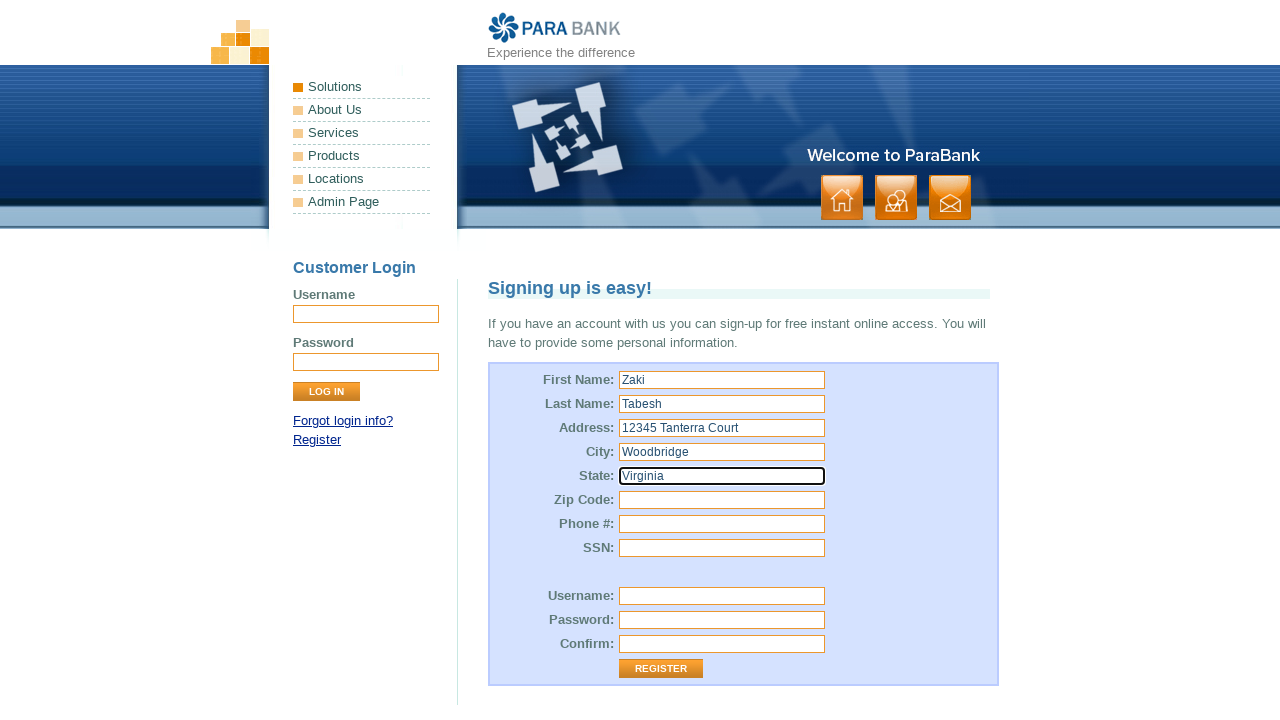

Filled zip code field with '22191' on input[name='customer.address.zipCode']
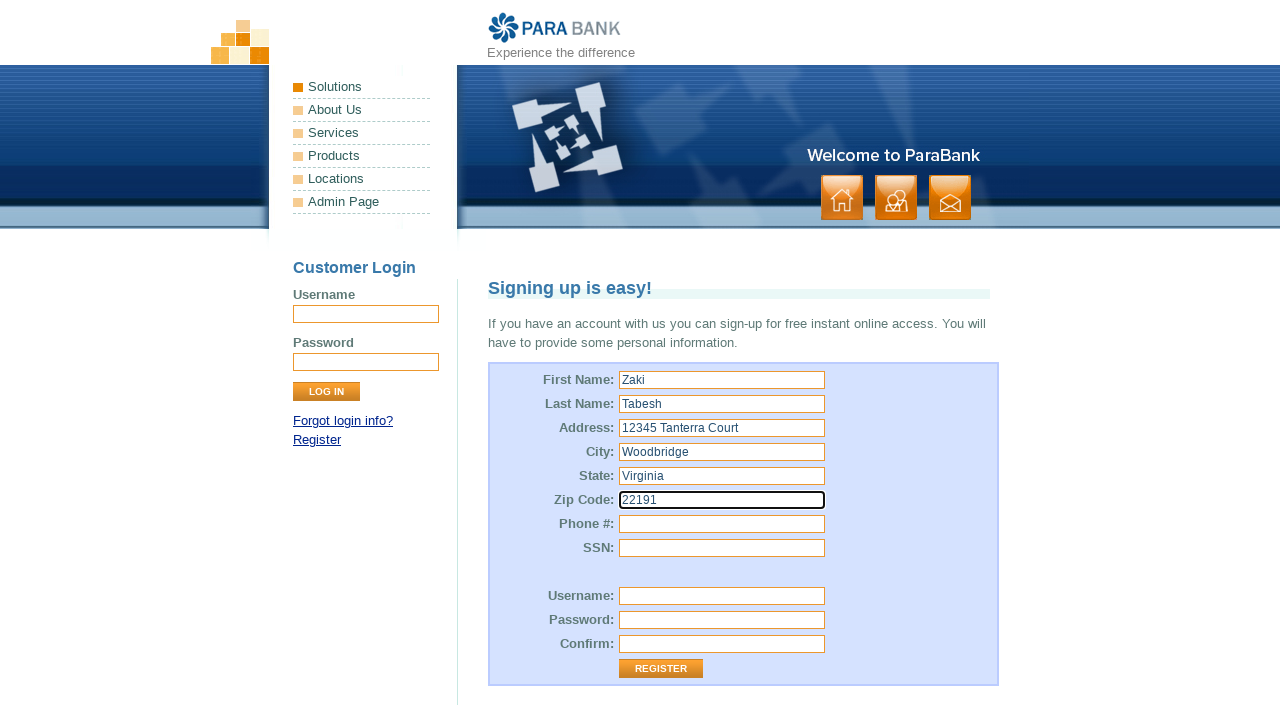

Filled phone number field with '1234567890' on #customer\.phoneNumber
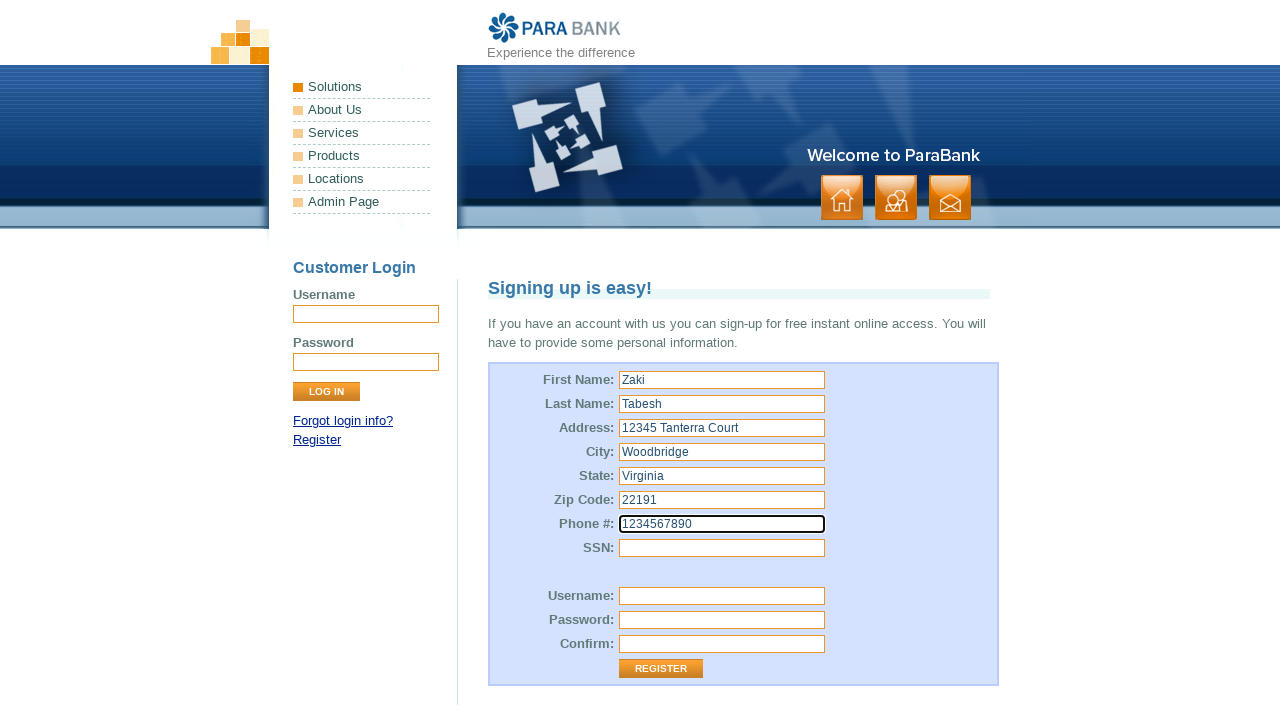

Filled SSN field with '123-45-6789' on input[name='customer.ssn']
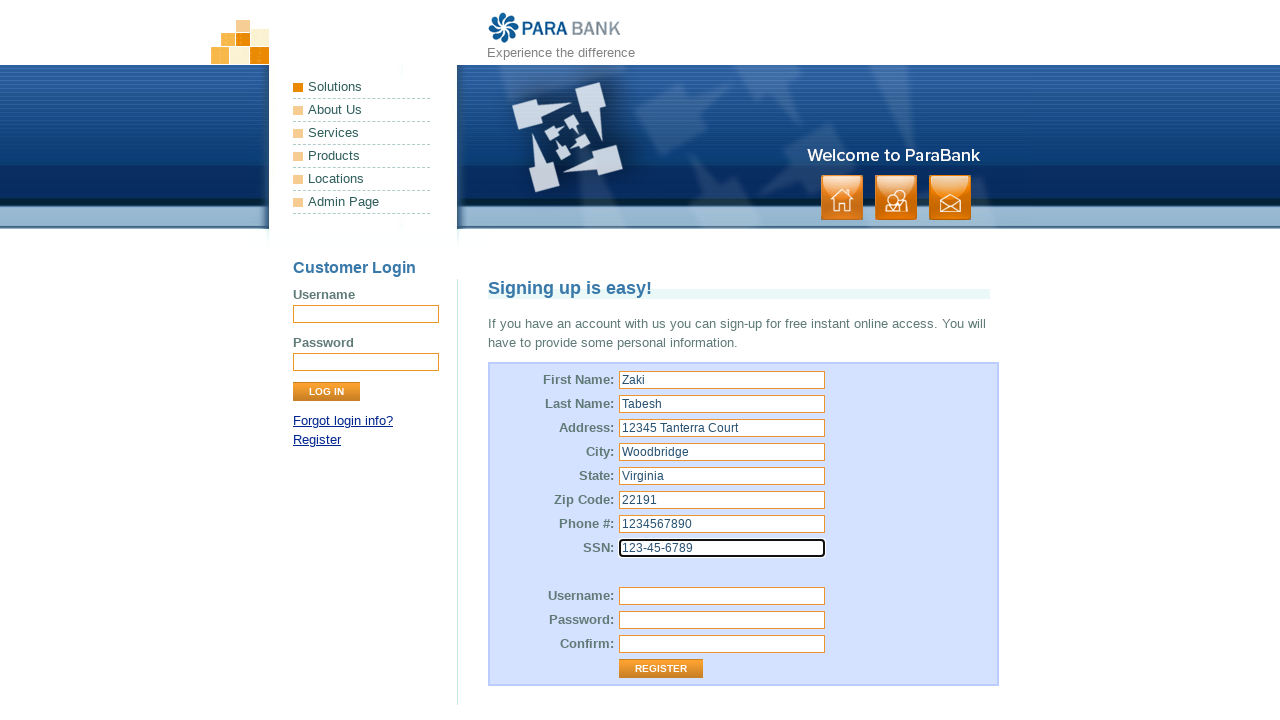

Filled username field with 'zaki.tabesh' on input[name='customer.username']
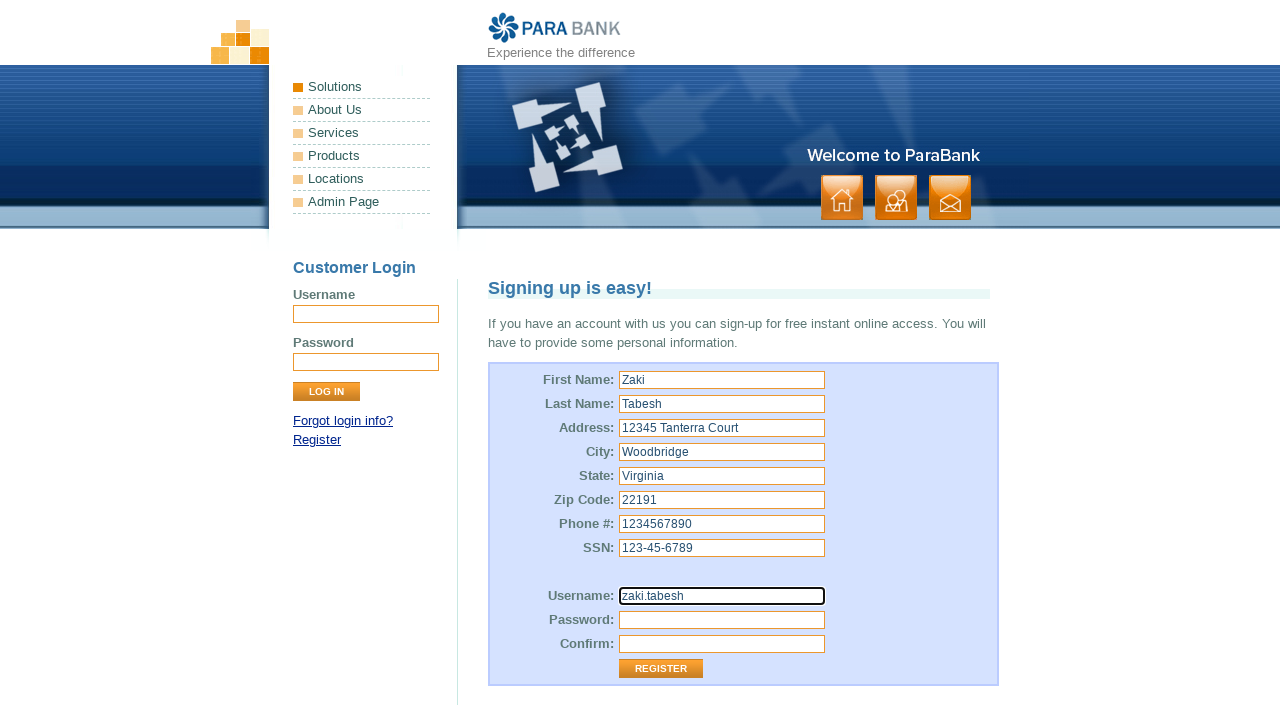

Filled password field with 'hejran123#' on #customer\.password
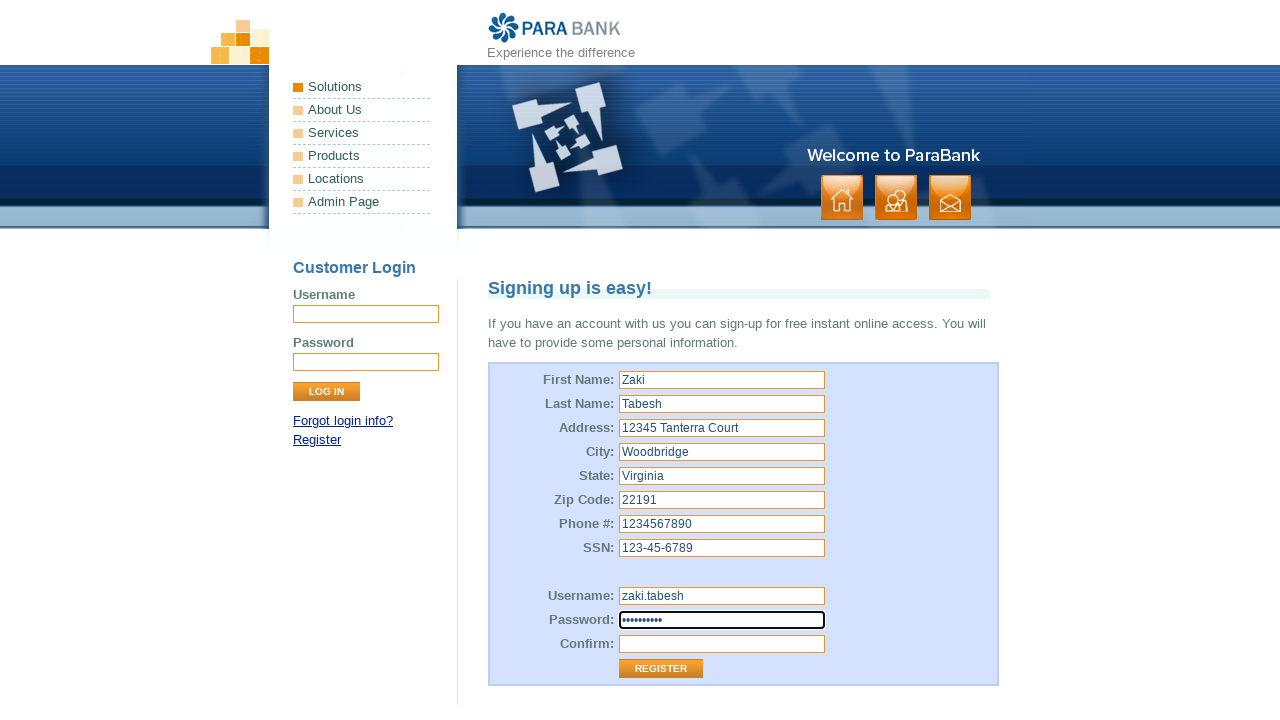

Filled repeated password field with 'hejran123#' on input[name='repeatedPassword']
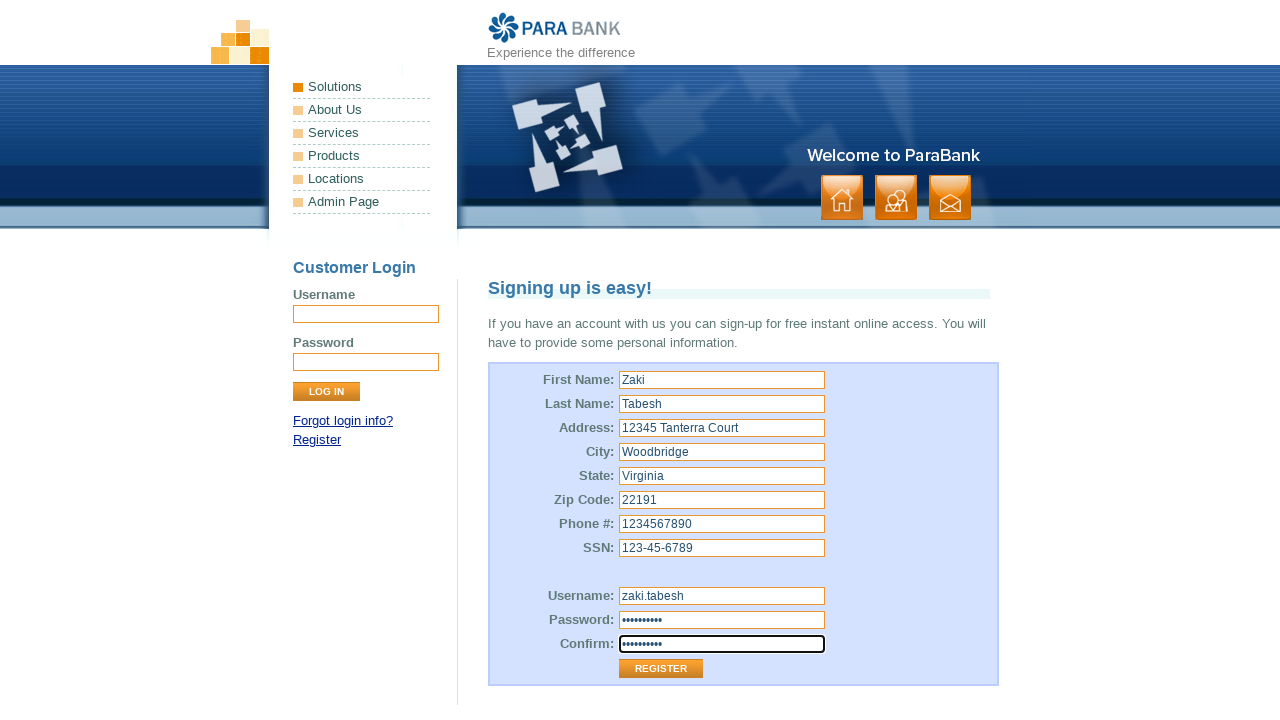

Clicked Register button to submit the registration form at (317, 440) on text=Register
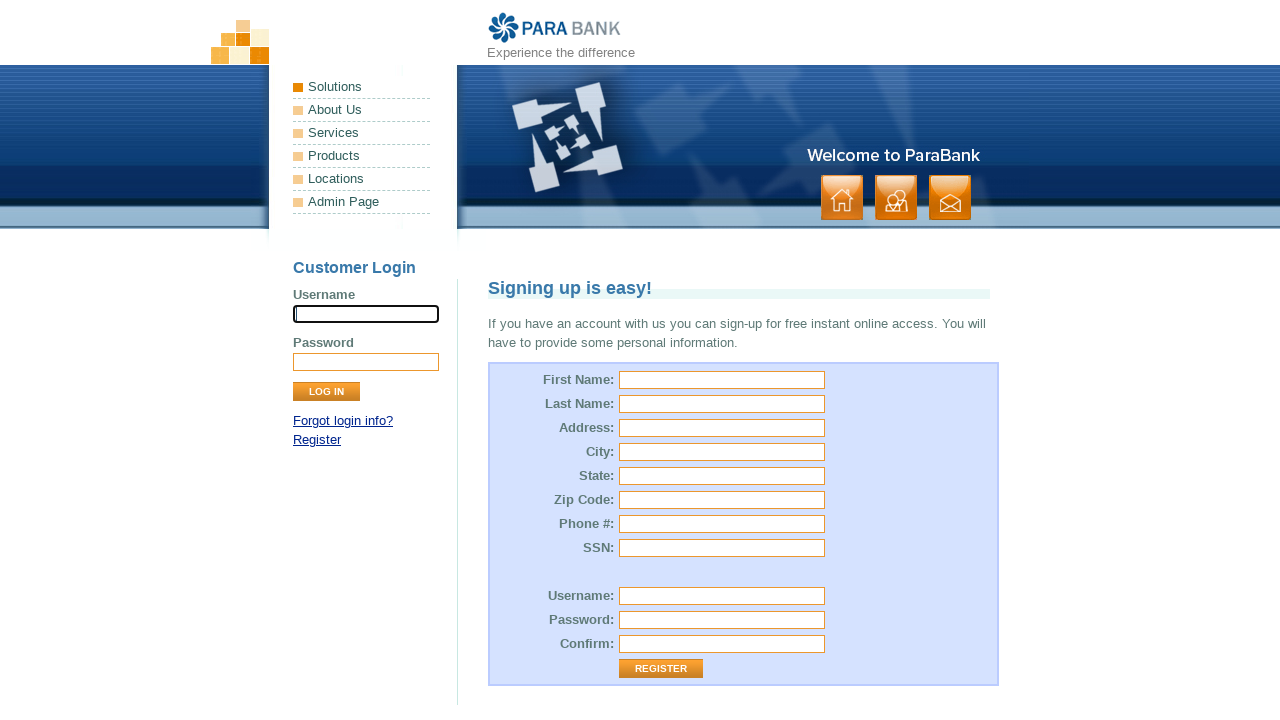

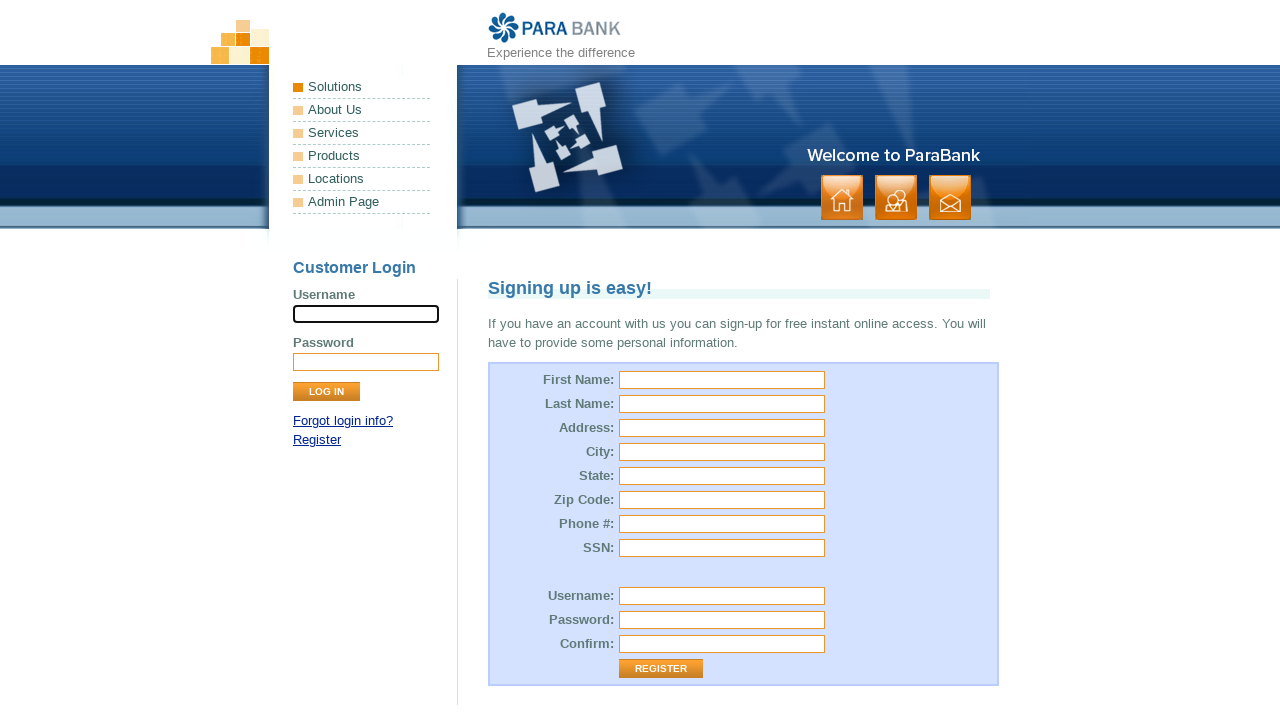